Tests drag and drop functionality by dragging a draggable element onto a droppable target and verifying the target text changes to "Dropped!"

Starting URL: http://jqueryui.com/resources/demos/droppable/default.html

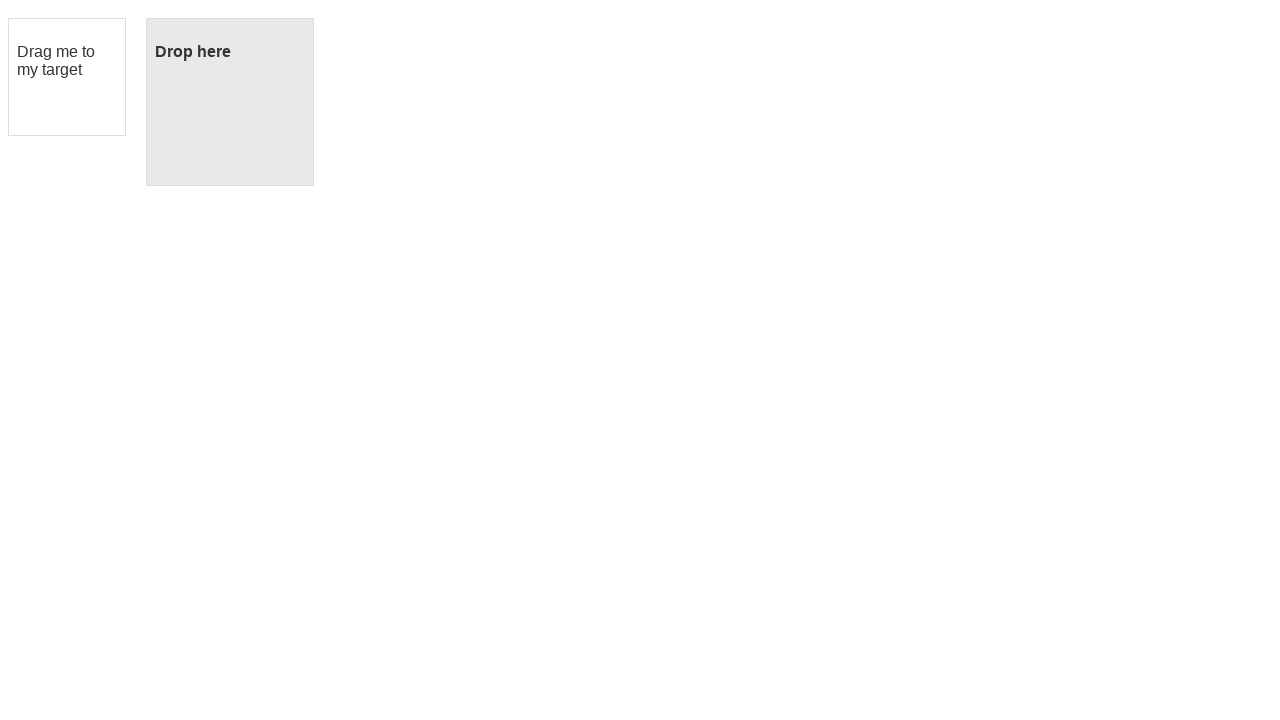

Located draggable element with id 'draggable'
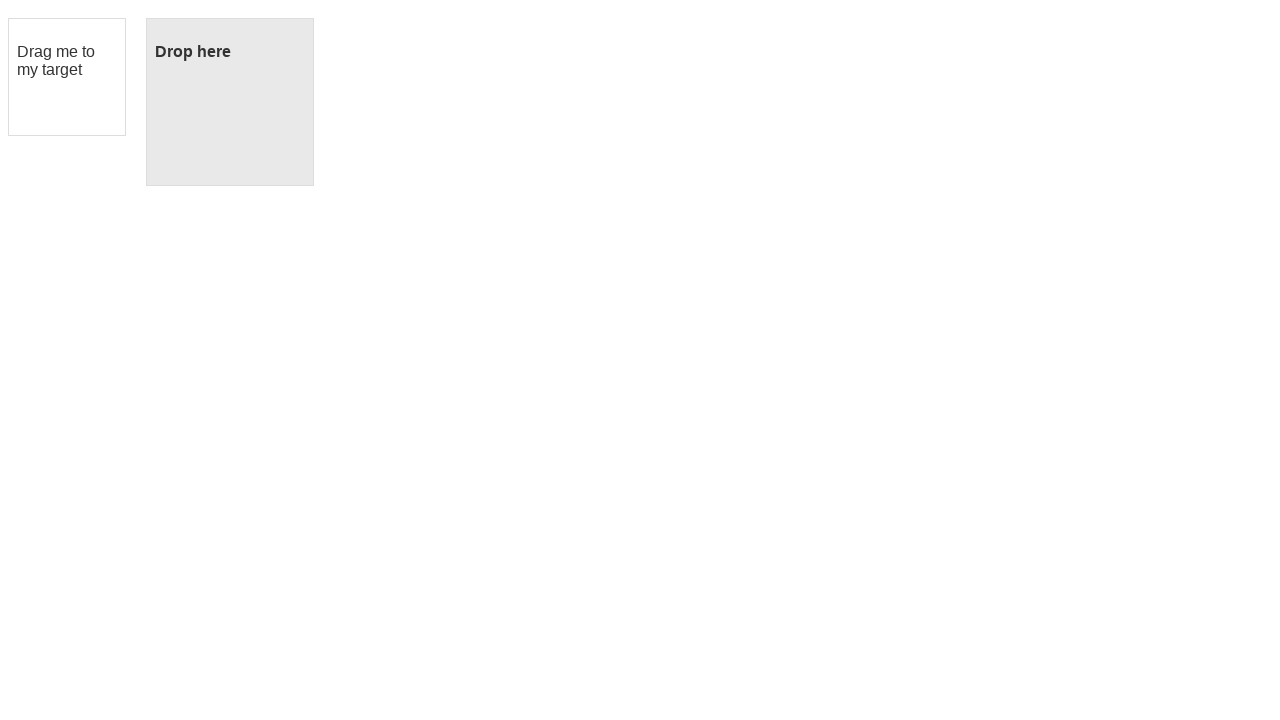

Located droppable target element with id 'droppable'
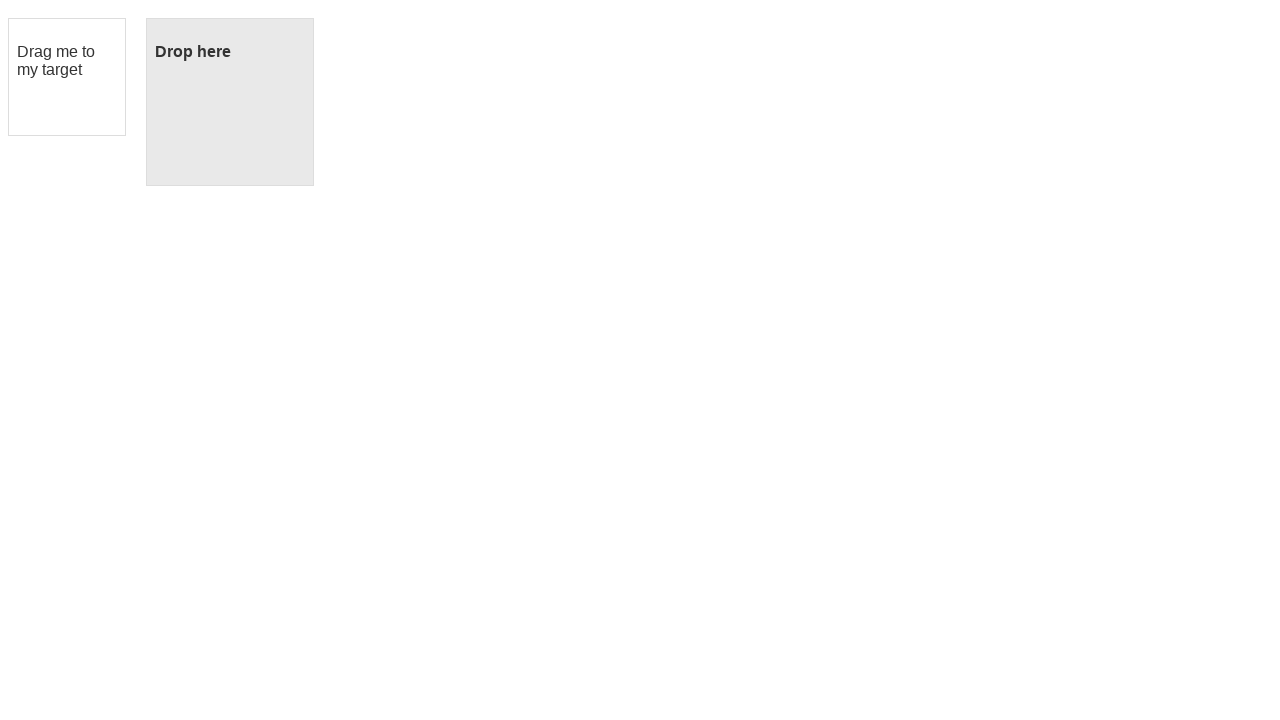

Dragged draggable element onto droppable target at (230, 102)
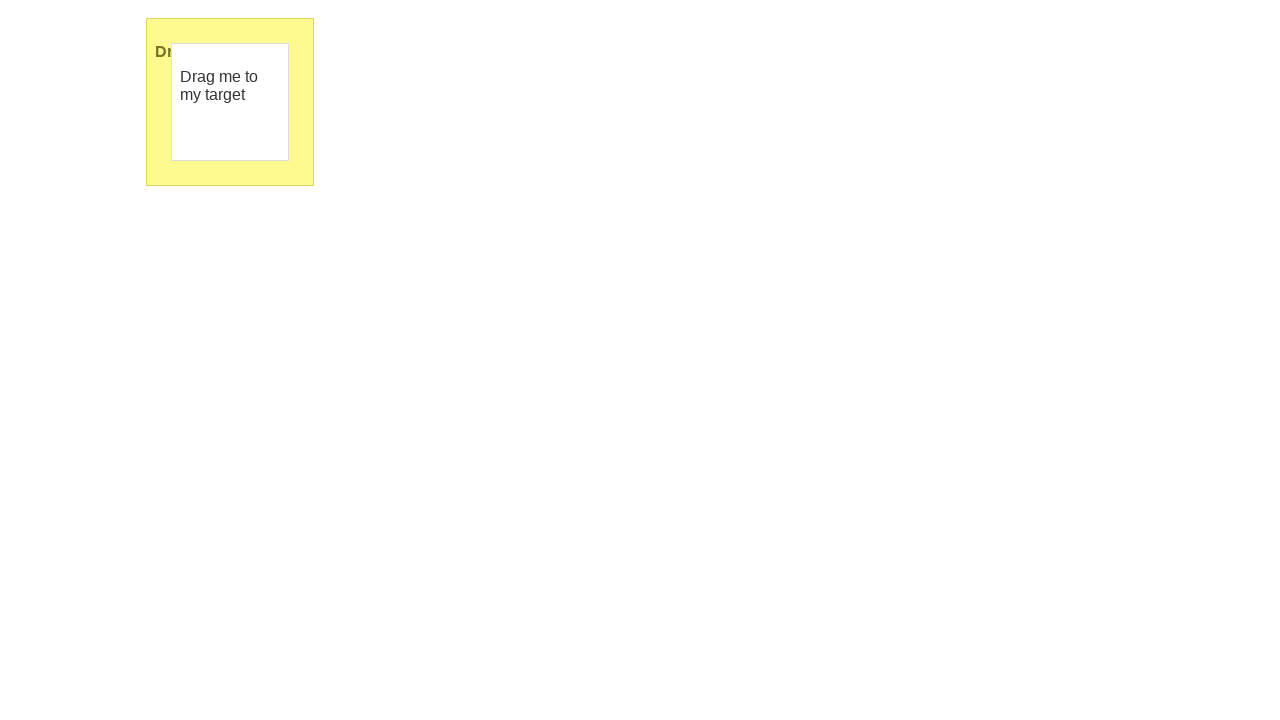

Verified target text changed to 'Dropped!' confirming successful drop
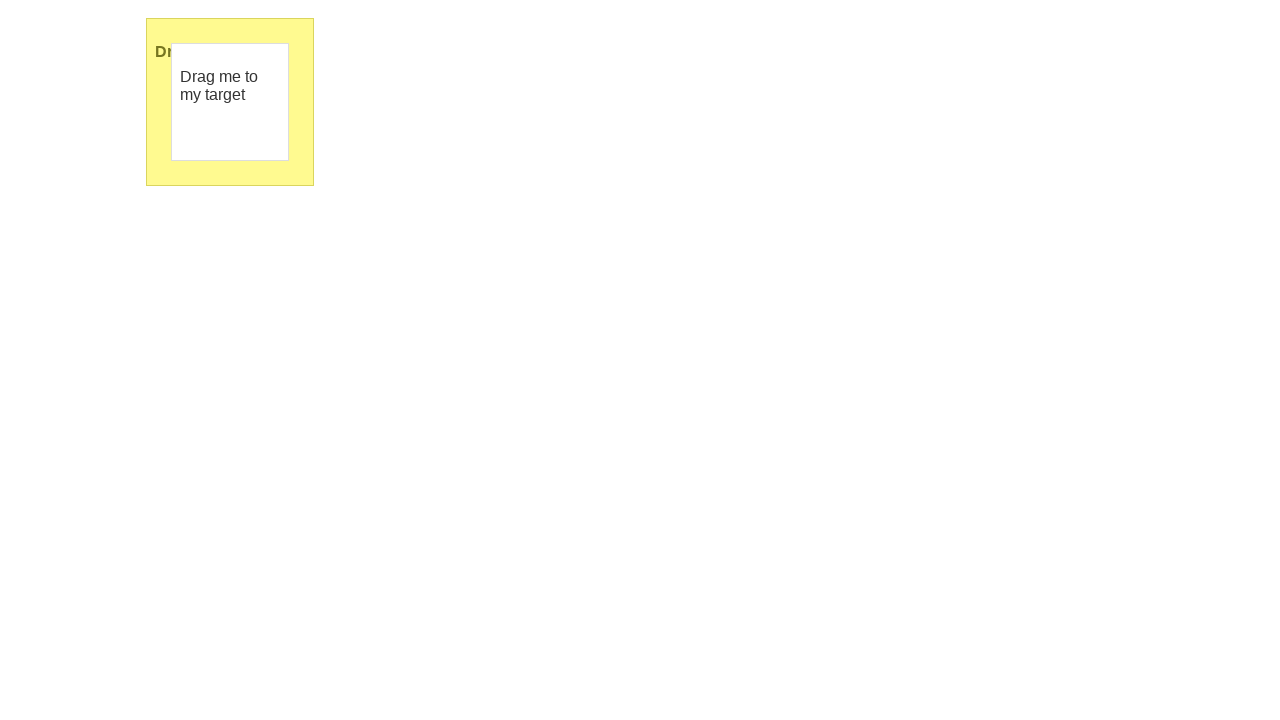

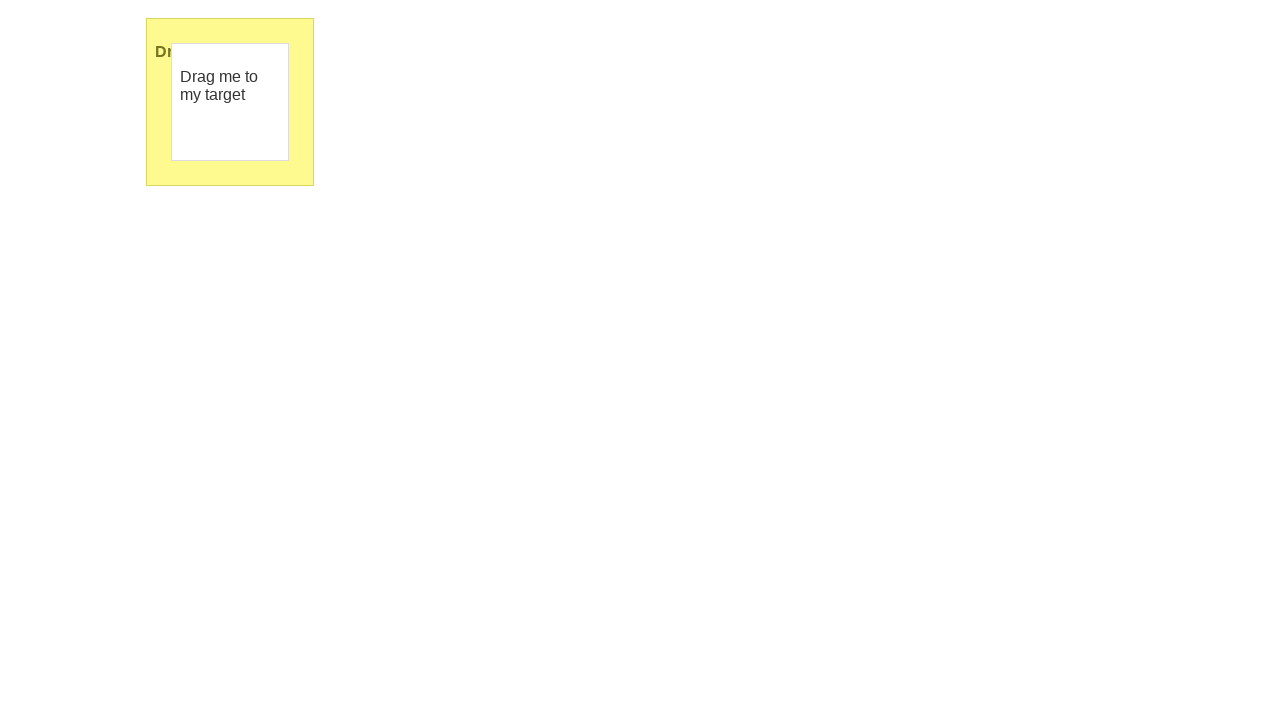